Tests that letter characters cannot be entered in a numeric input field

Starting URL: http://the-internet.herokuapp.com/

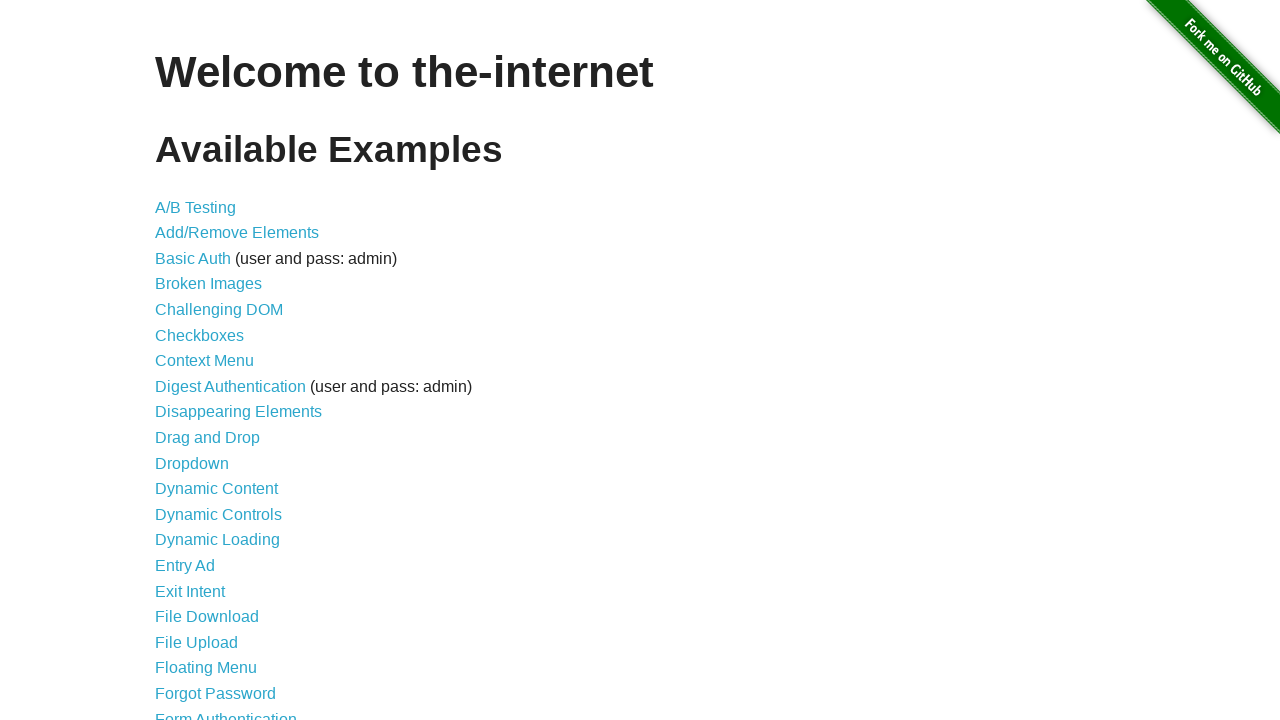

Clicked link to navigate to inputs page at (176, 361) on a[href='/inputs']
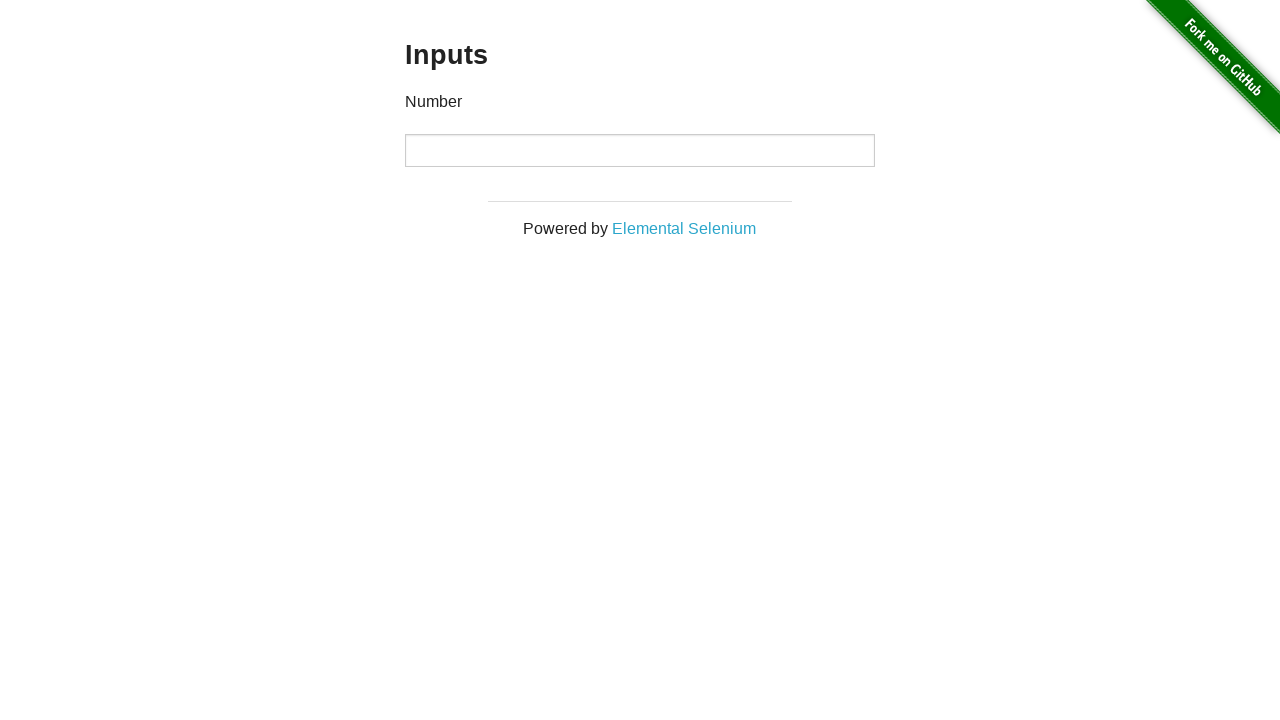

Located the numeric input field
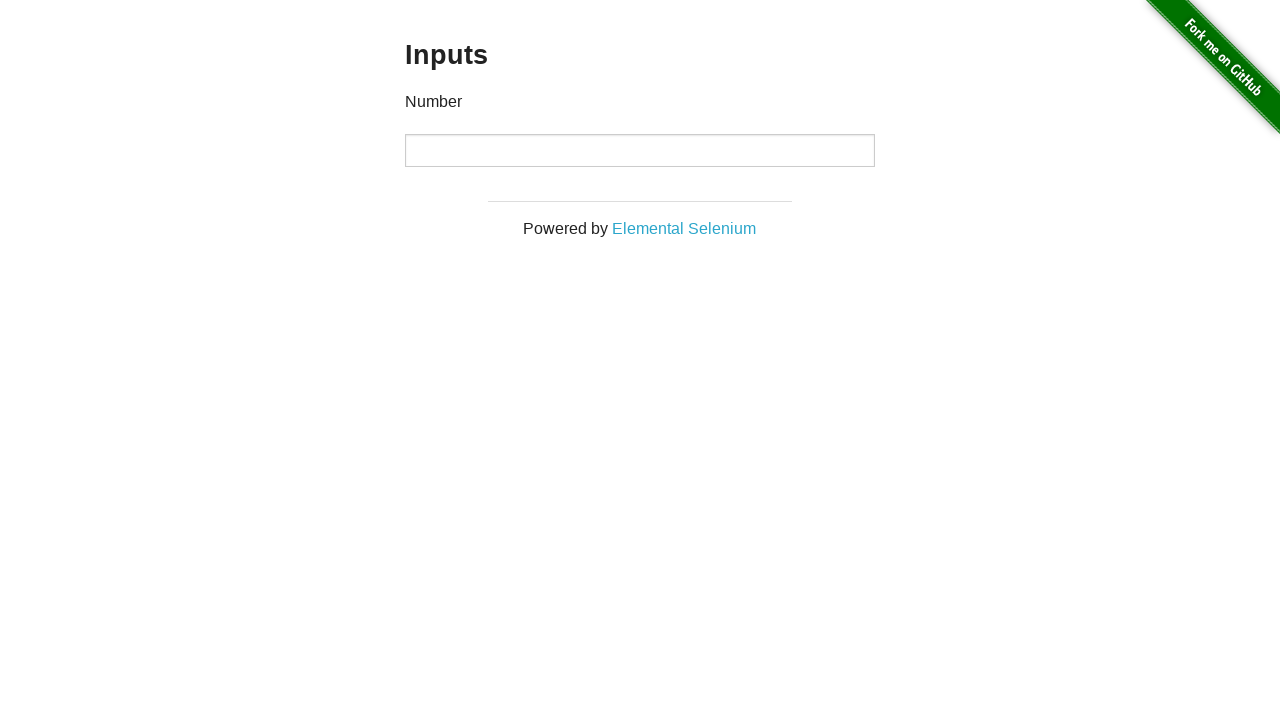

Attempted to type letter 'A' into numeric input field on input
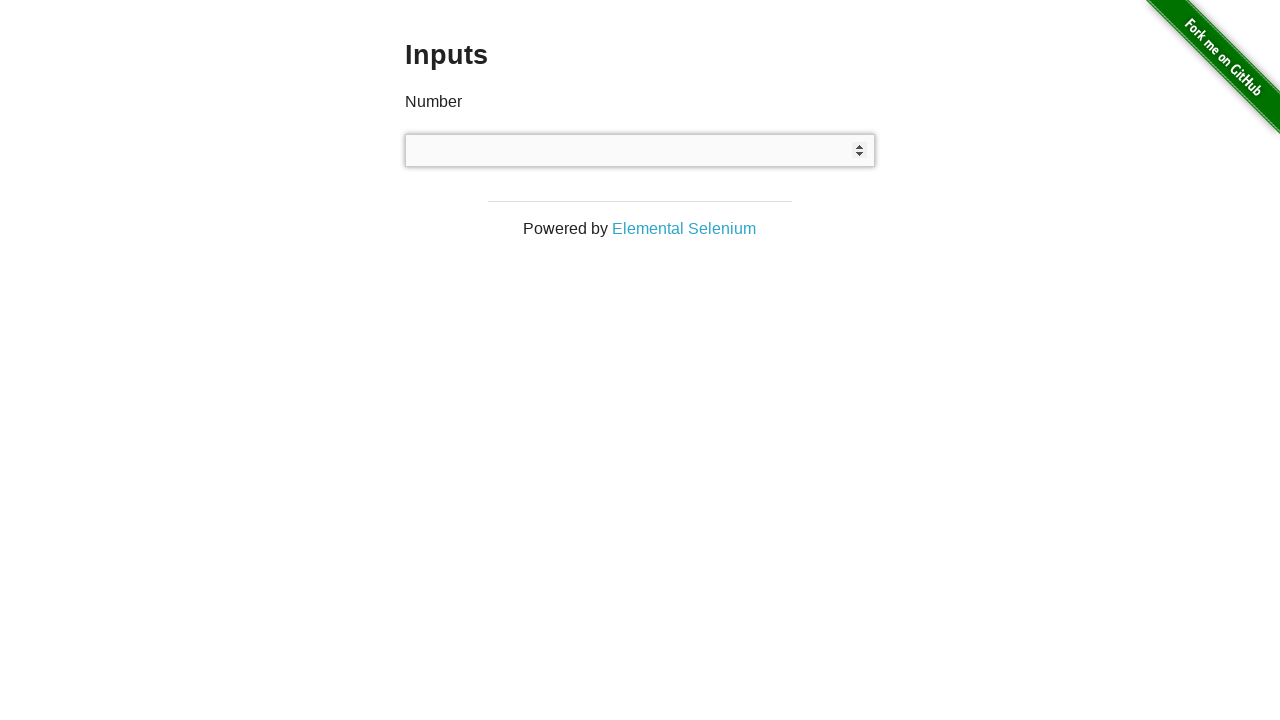

Verified that the input field remained empty - letters were rejected
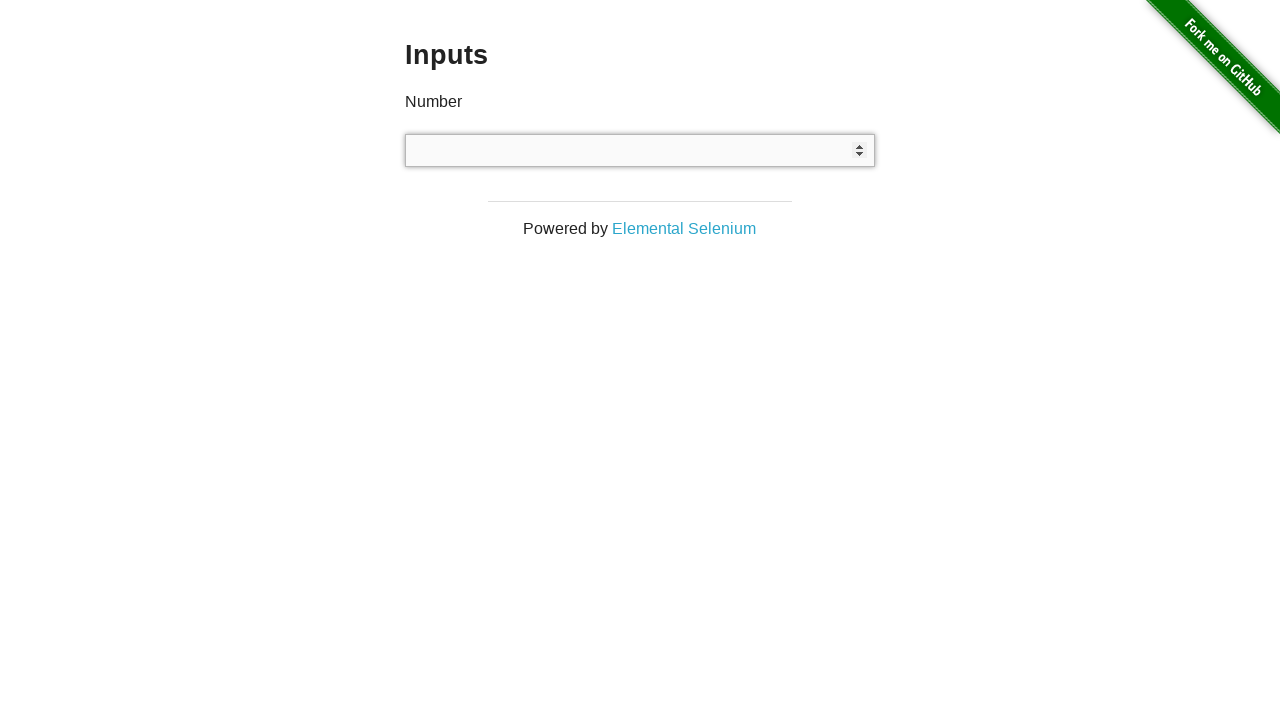

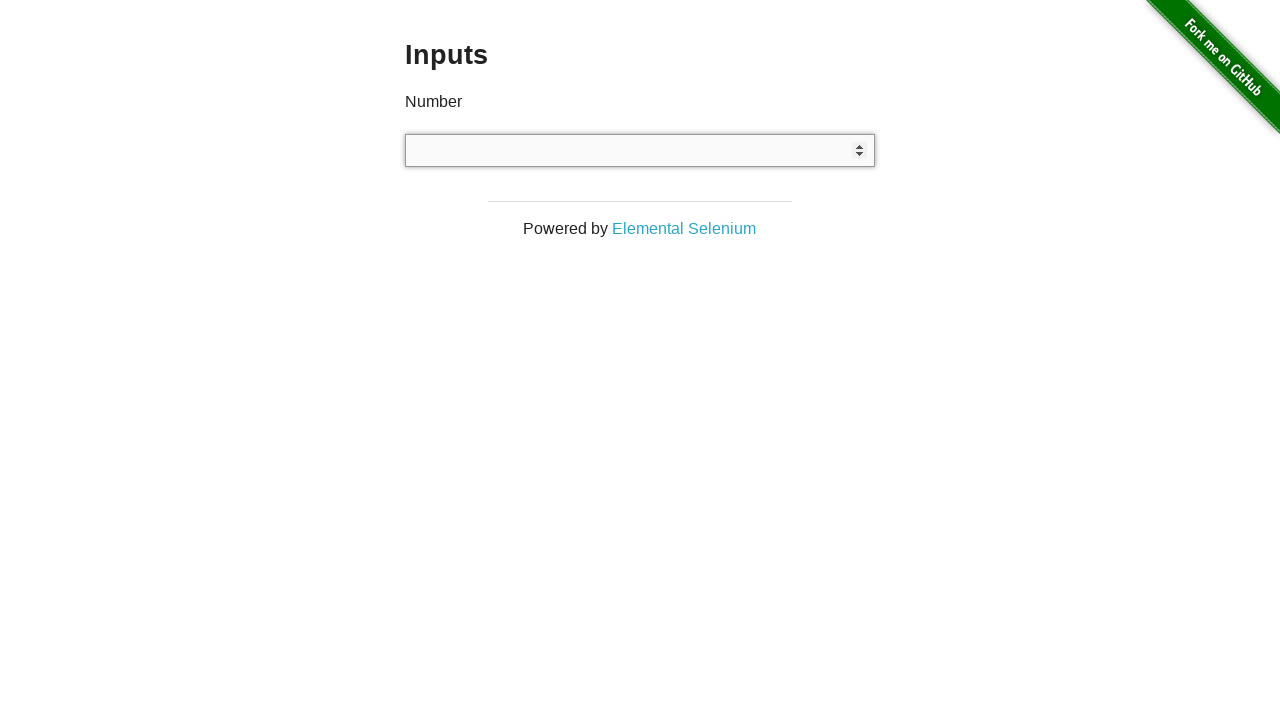